Tests a TODO list application by adding a new task item via the input field, pressing Enter to submit, and then verifying the item appears in the task list.

Starting URL: https://antondedyaev.github.io/todo_list/

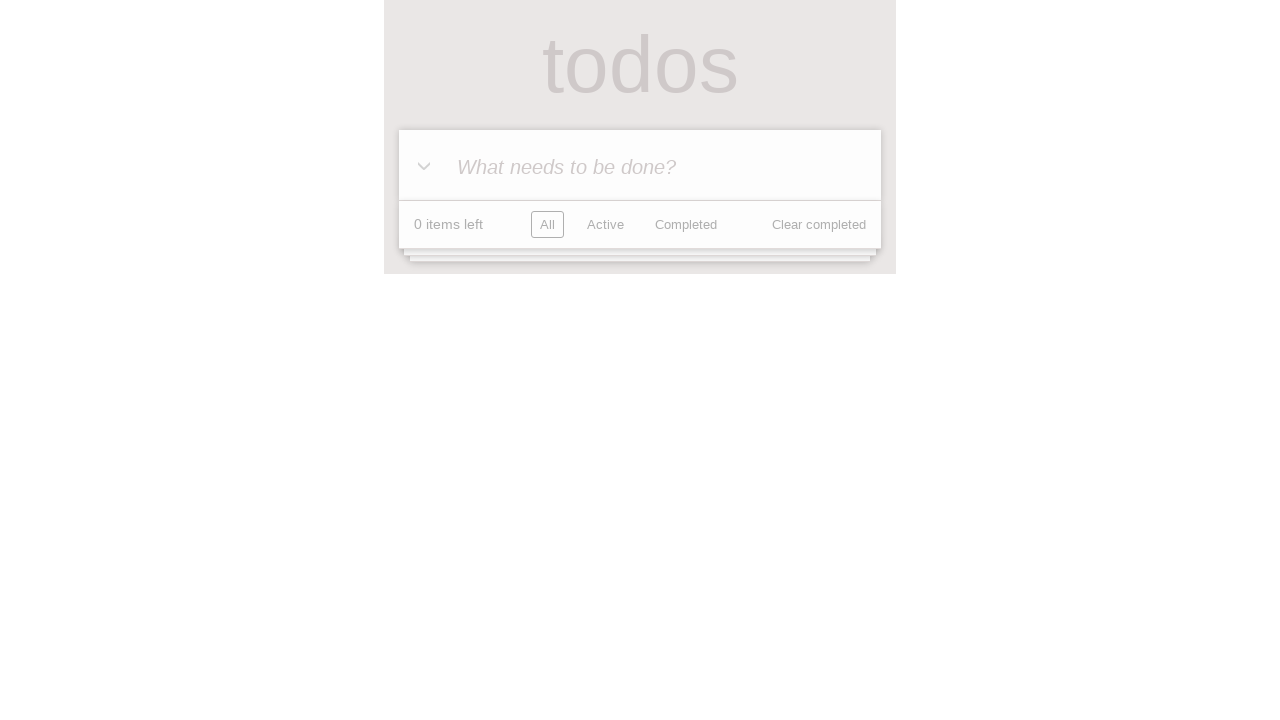

Clicked on the TODO input field at (640, 166) on internal:attr=[placeholder="What needs to be done?"i]
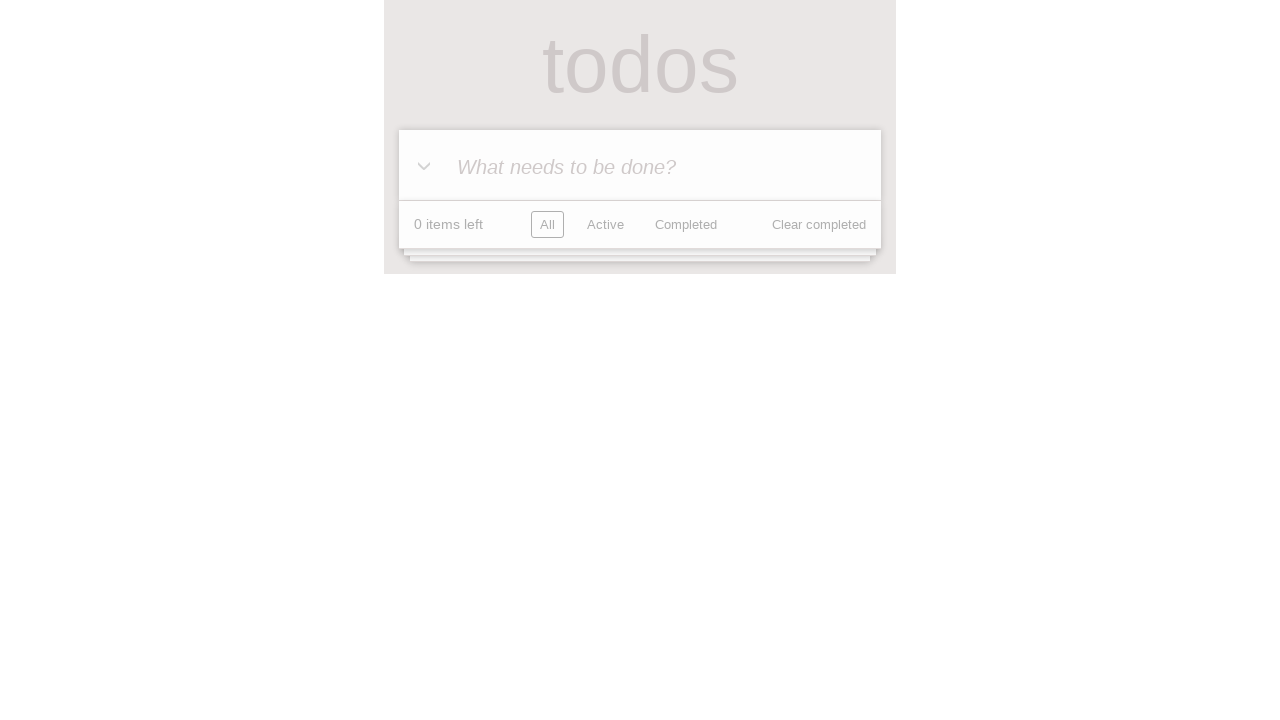

Filled TODO input field with task text: 'Learn how to automate browser tests with Playwright' on internal:attr=[placeholder="What needs to be done?"i]
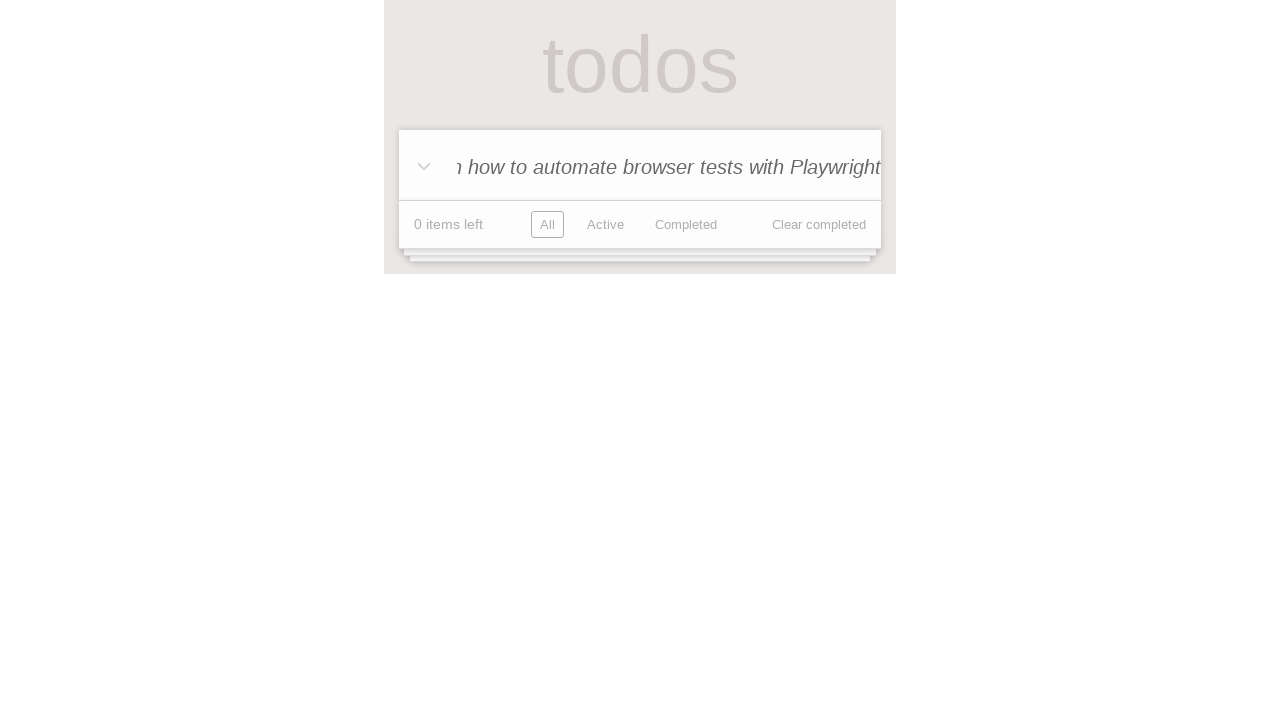

Pressed Enter to submit the TODO item
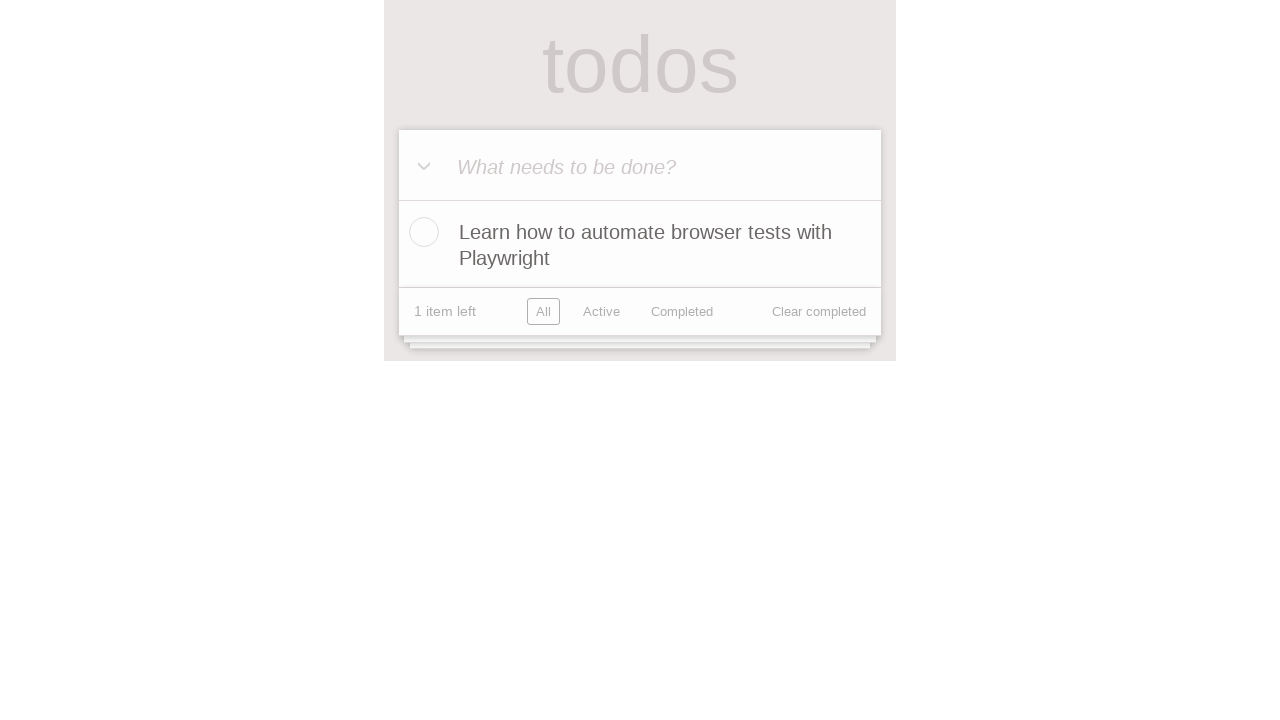

Waited for TODO list item to appear in DOM
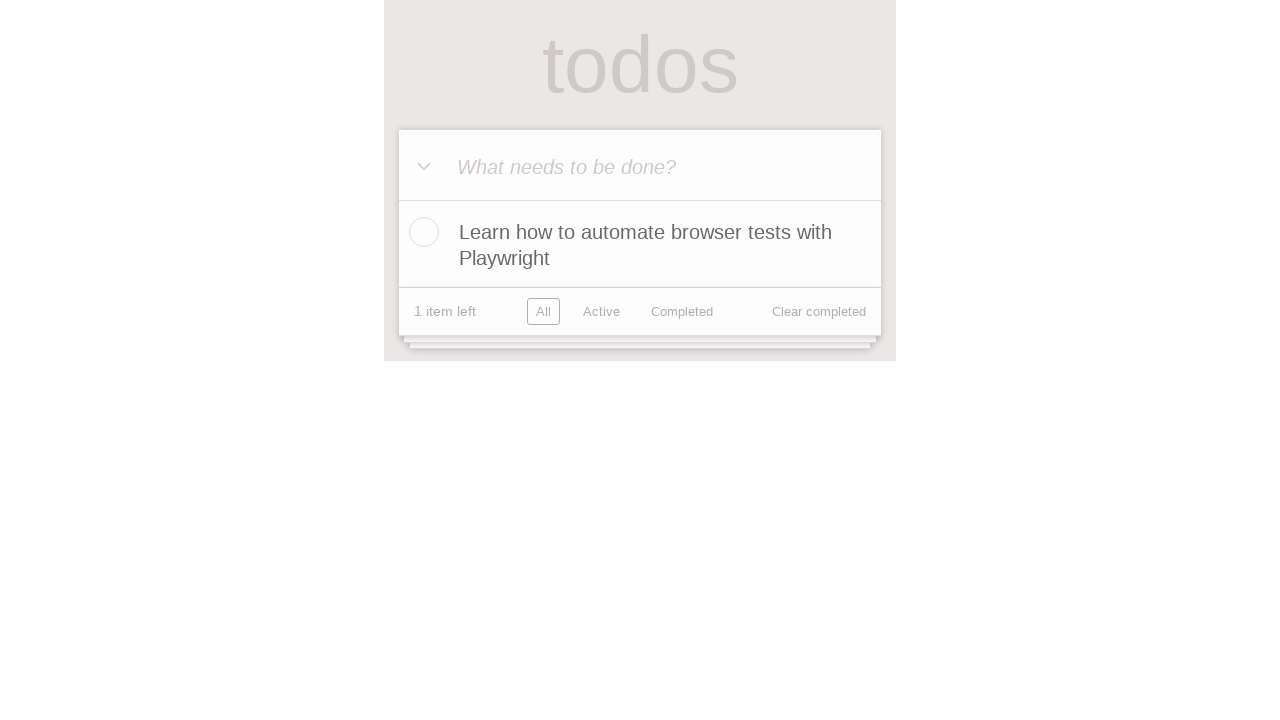

Verified that exactly one TODO item exists in the list
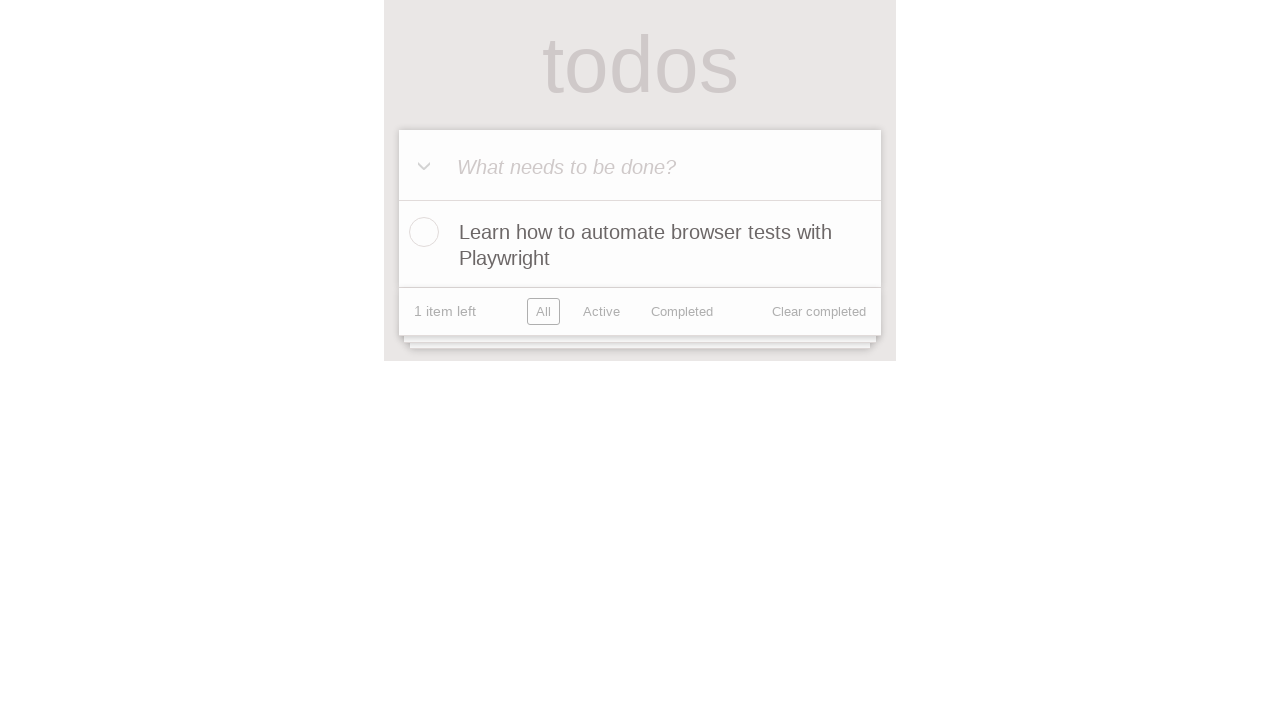

Verified that the TODO item contains the expected text: 'Learn how to automate browser tests with Playwright'
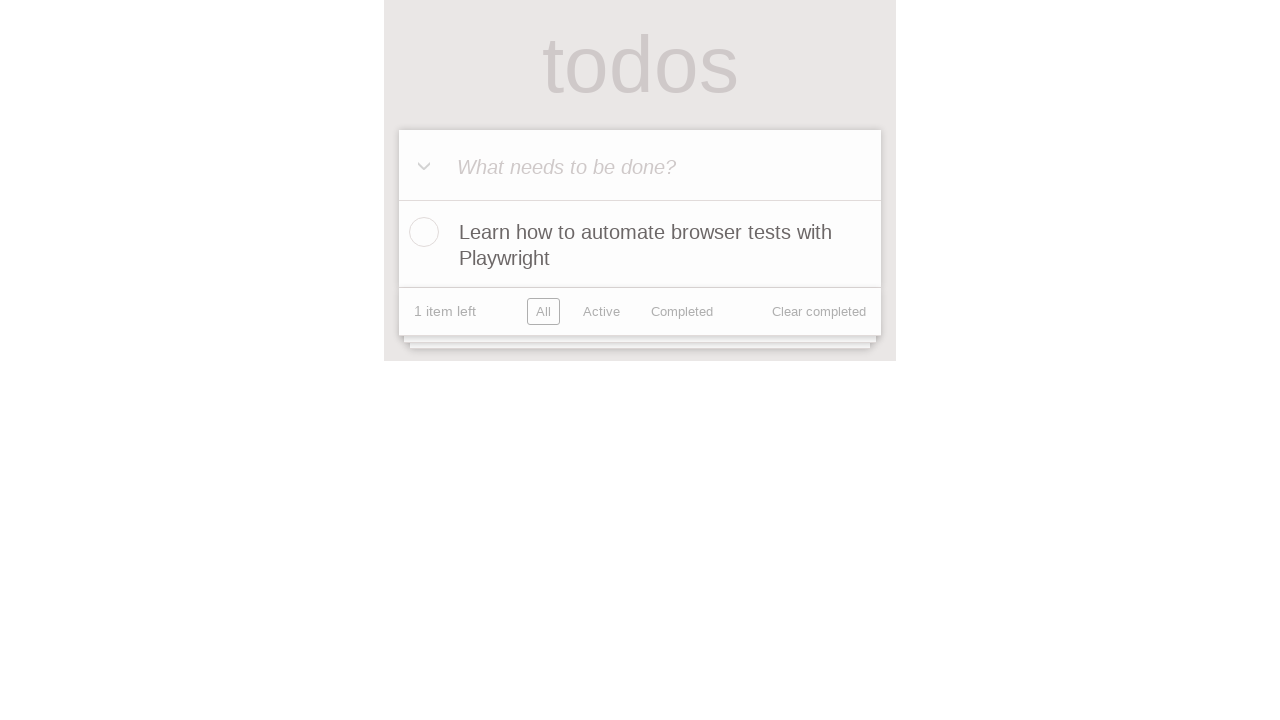

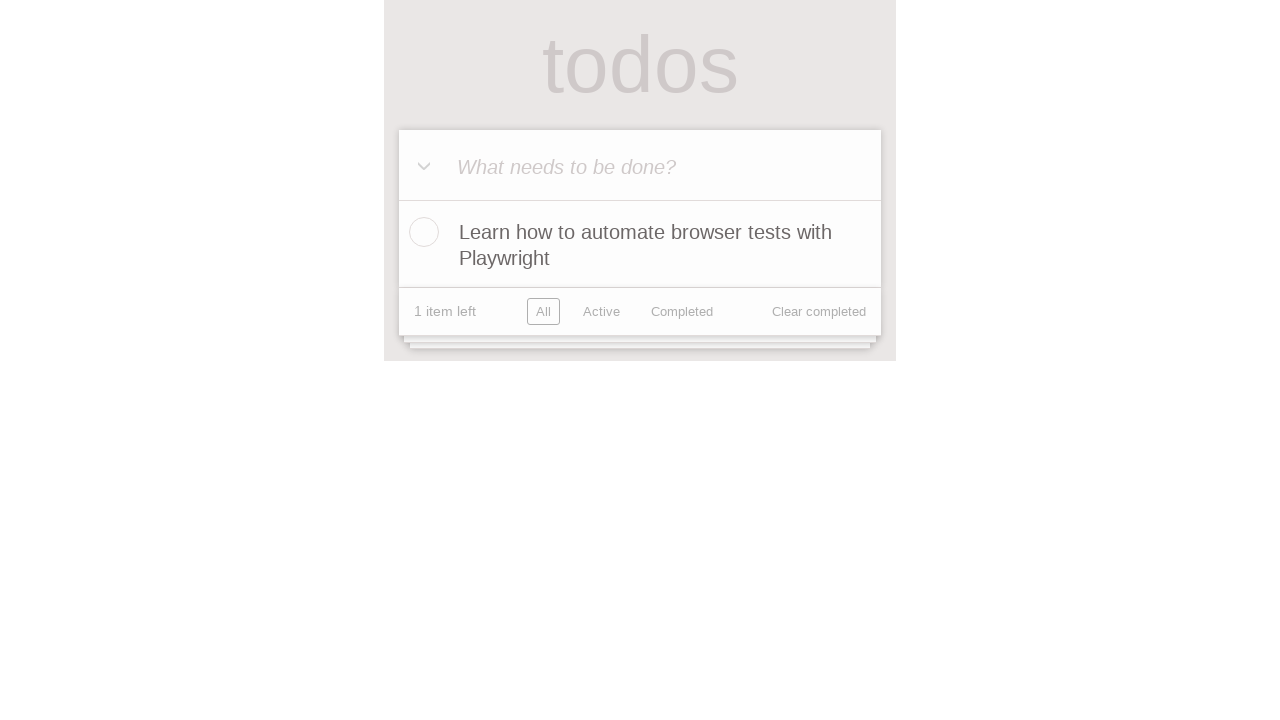